Navigates to an automation practice page, scrolls down, and interacts with a table to verify its structure (rows and columns) and read data from the second row.

Starting URL: https://rahulshettyacademy.com/AutomationPractice/

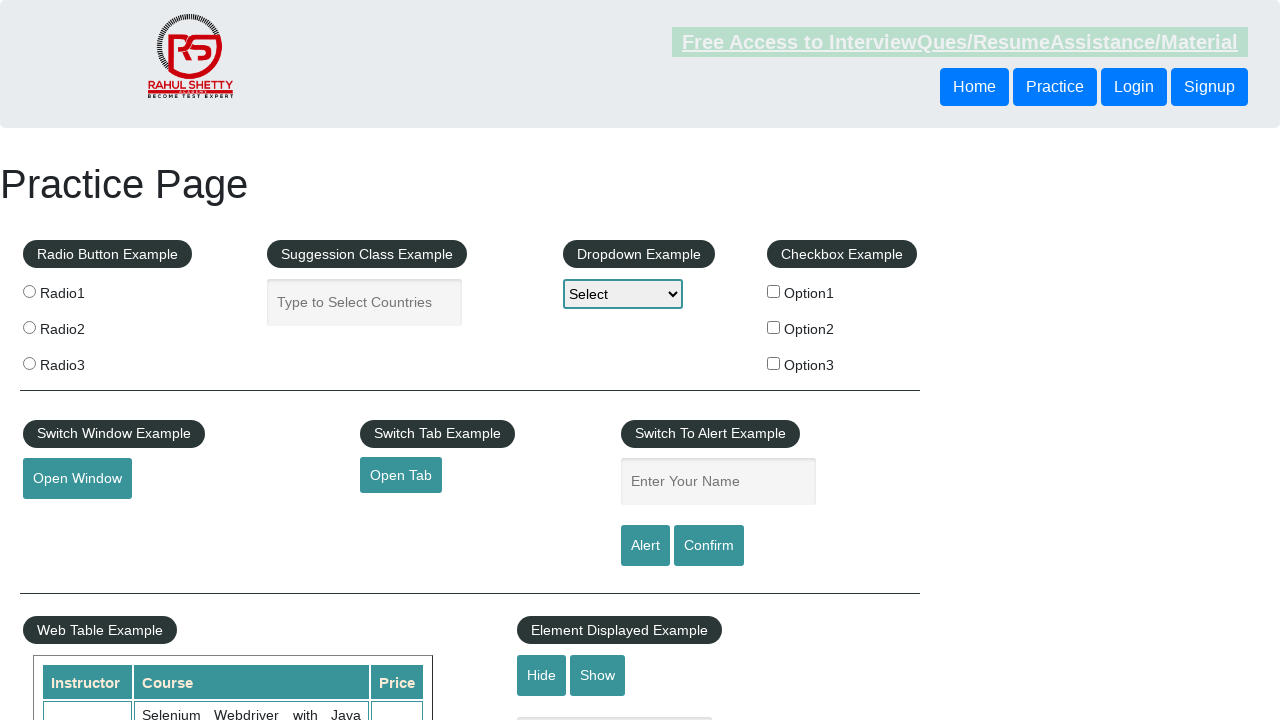

Navigated to automation practice page
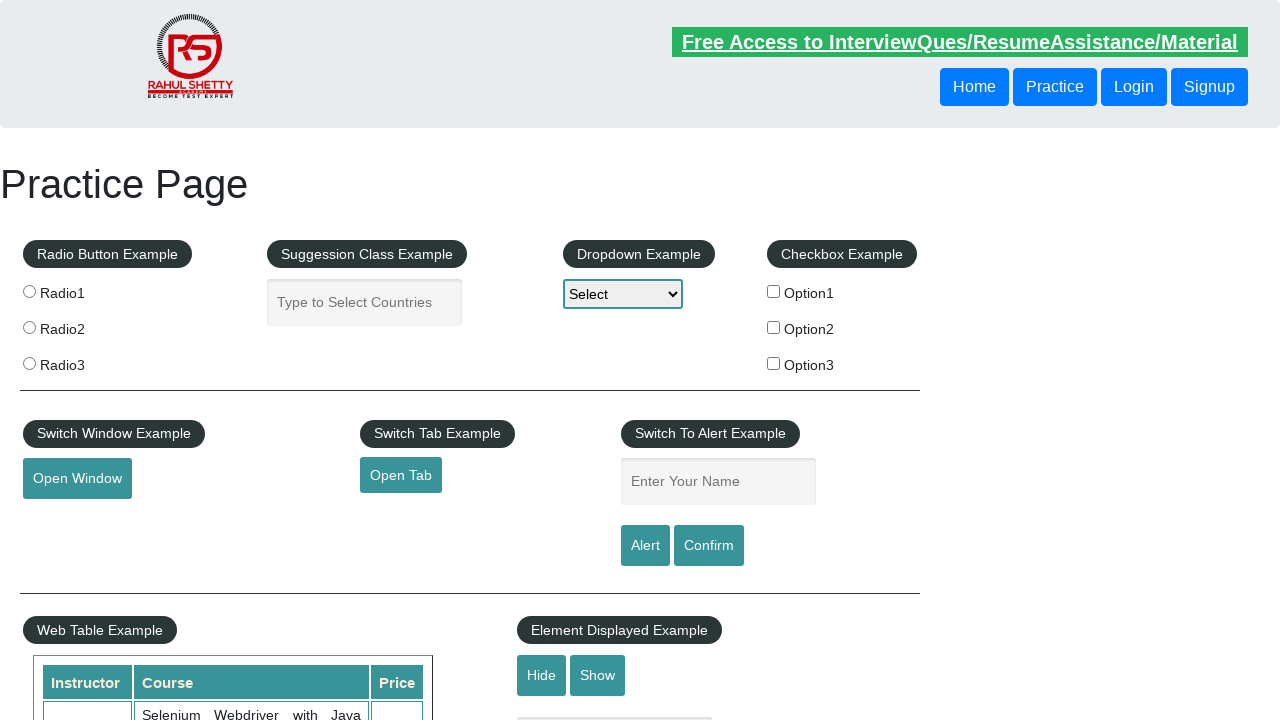

Scrolled down 500 pixels
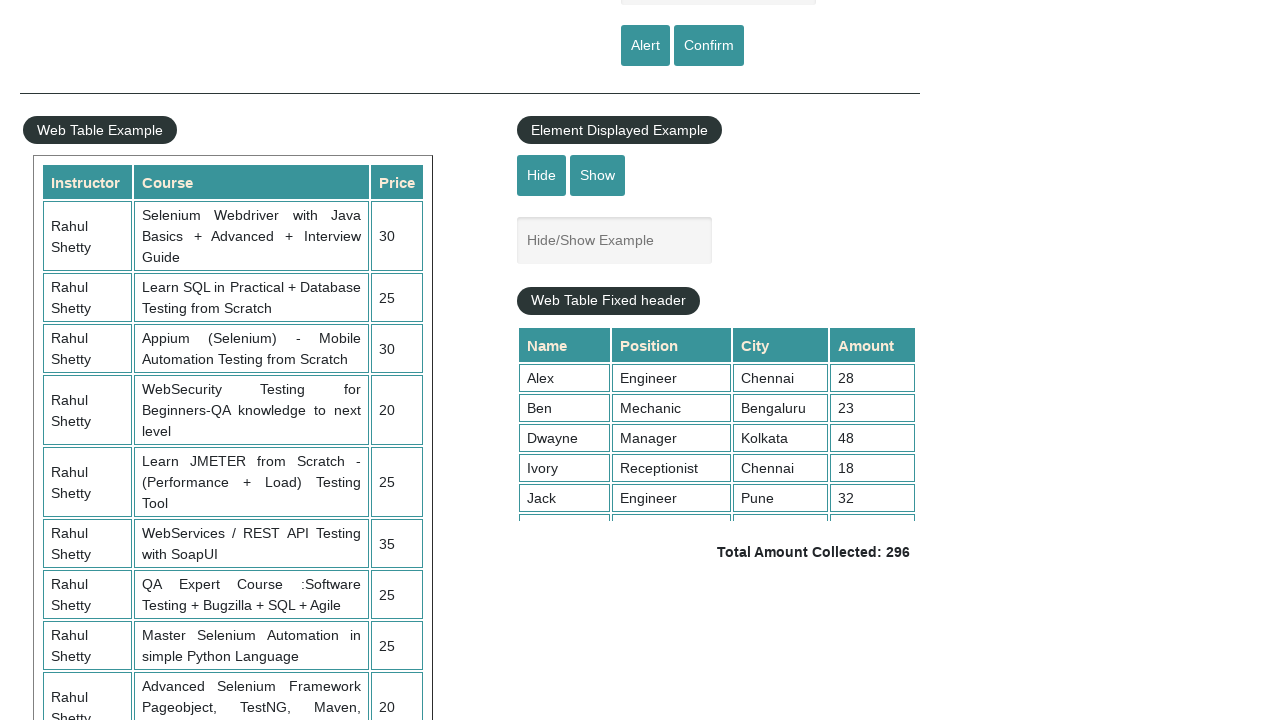

Table container became visible
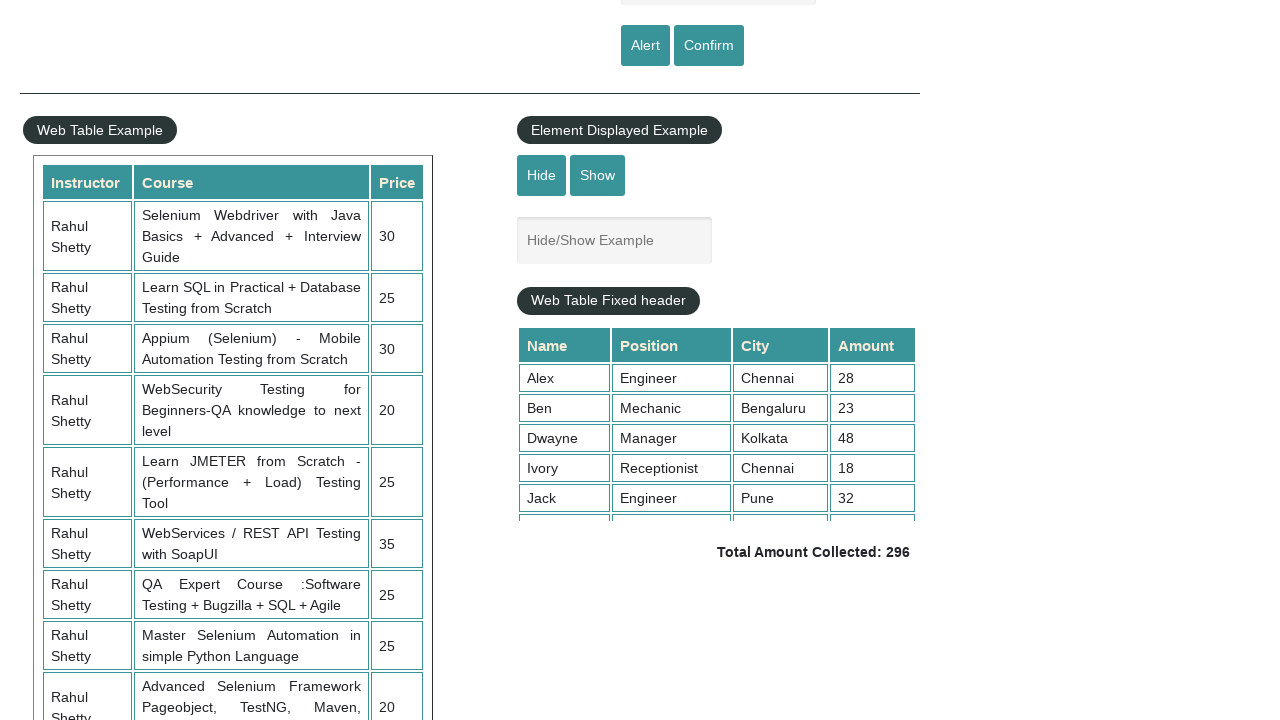

Verified table rows exist
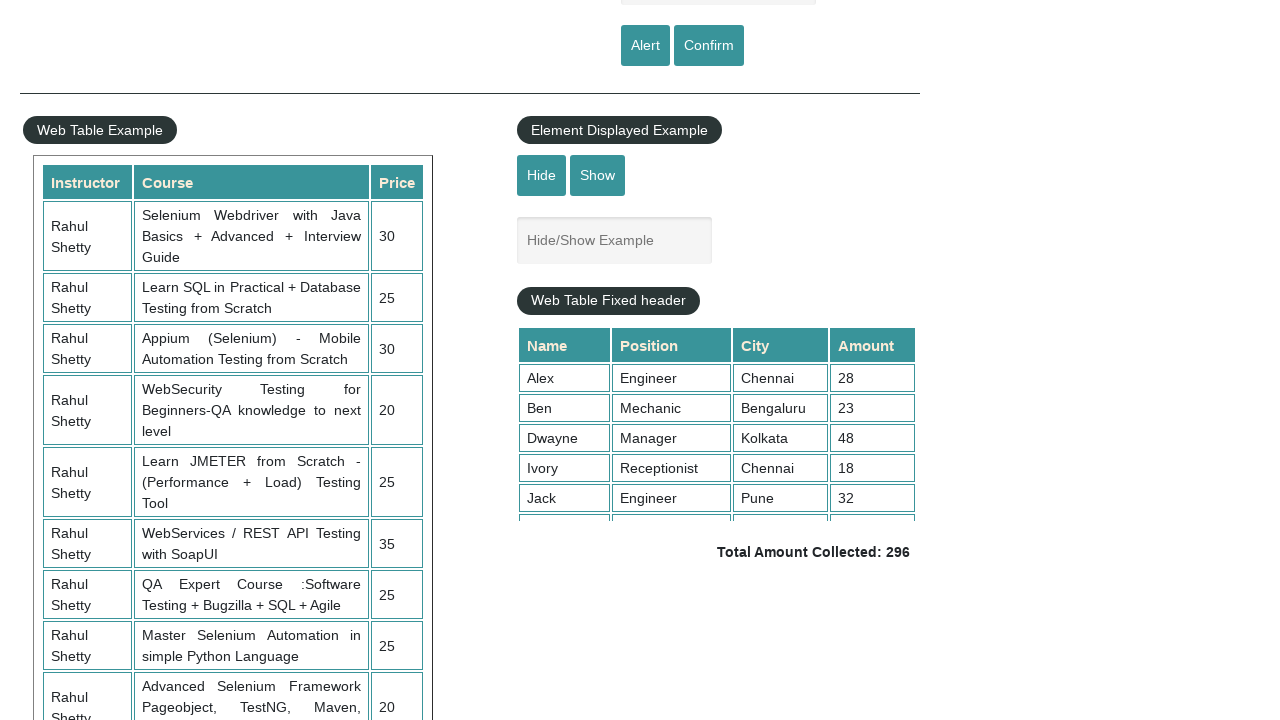

Verified table header columns exist
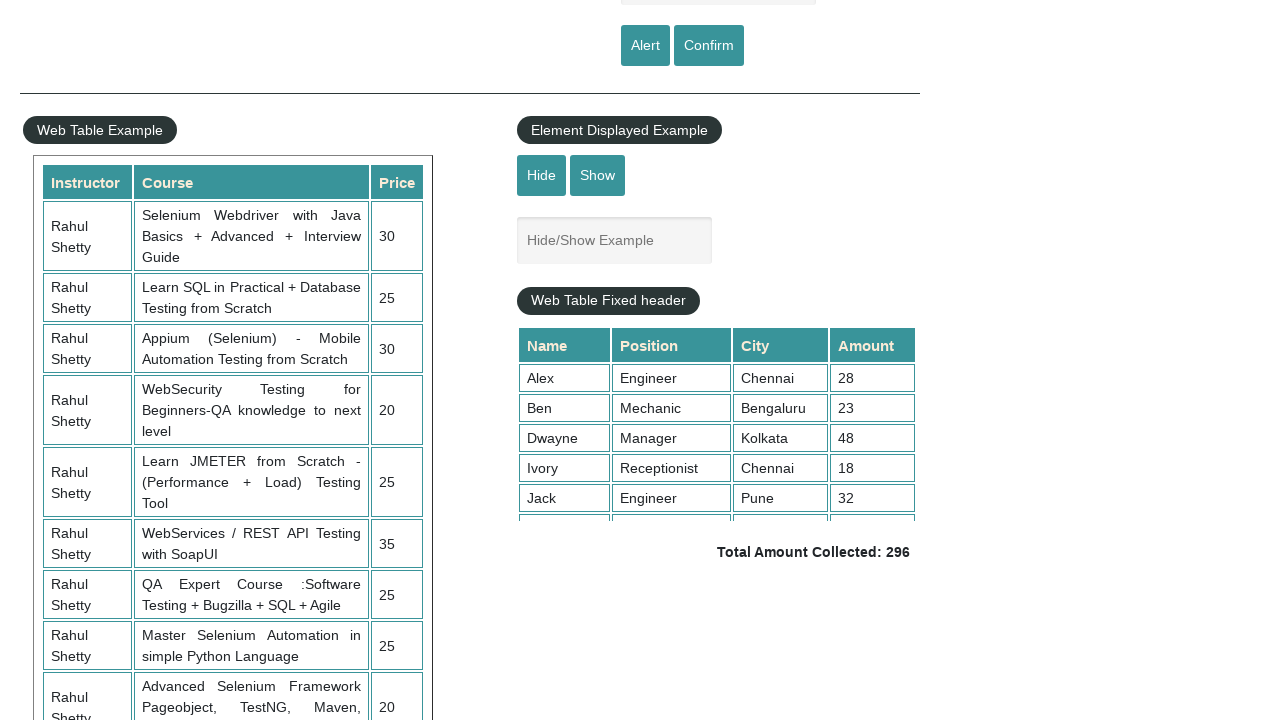

Verified second row data cells exist
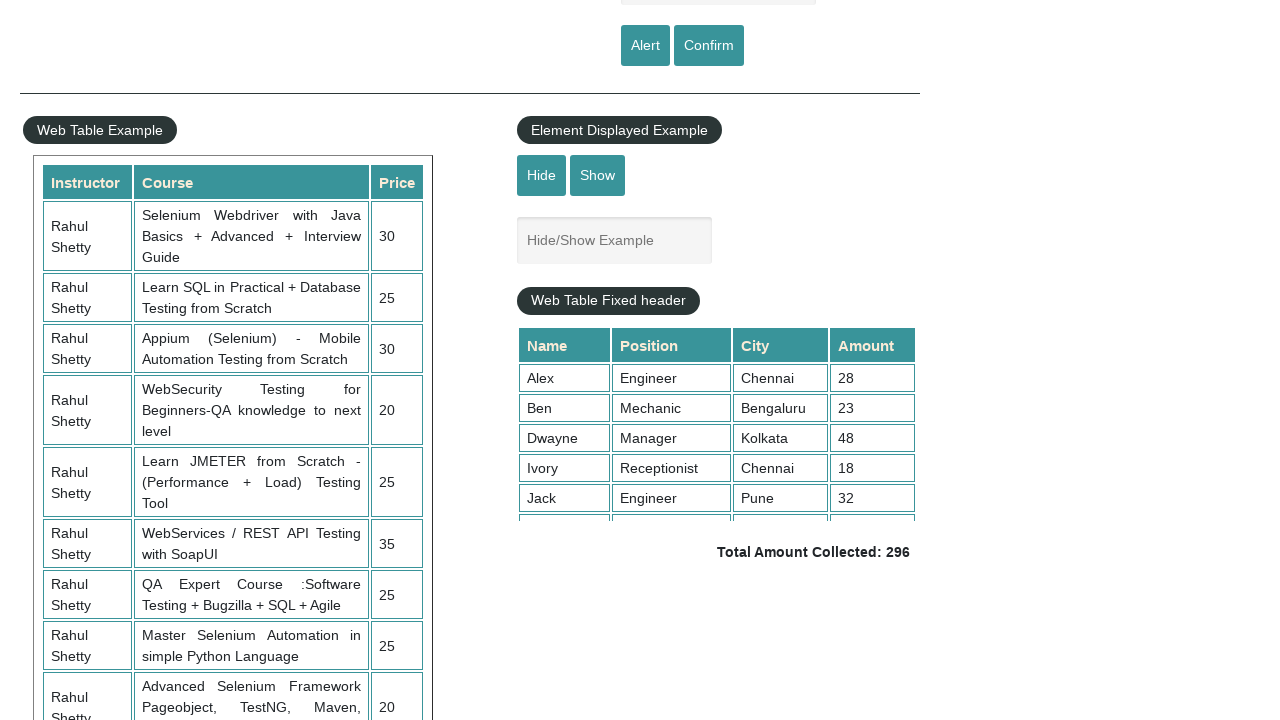

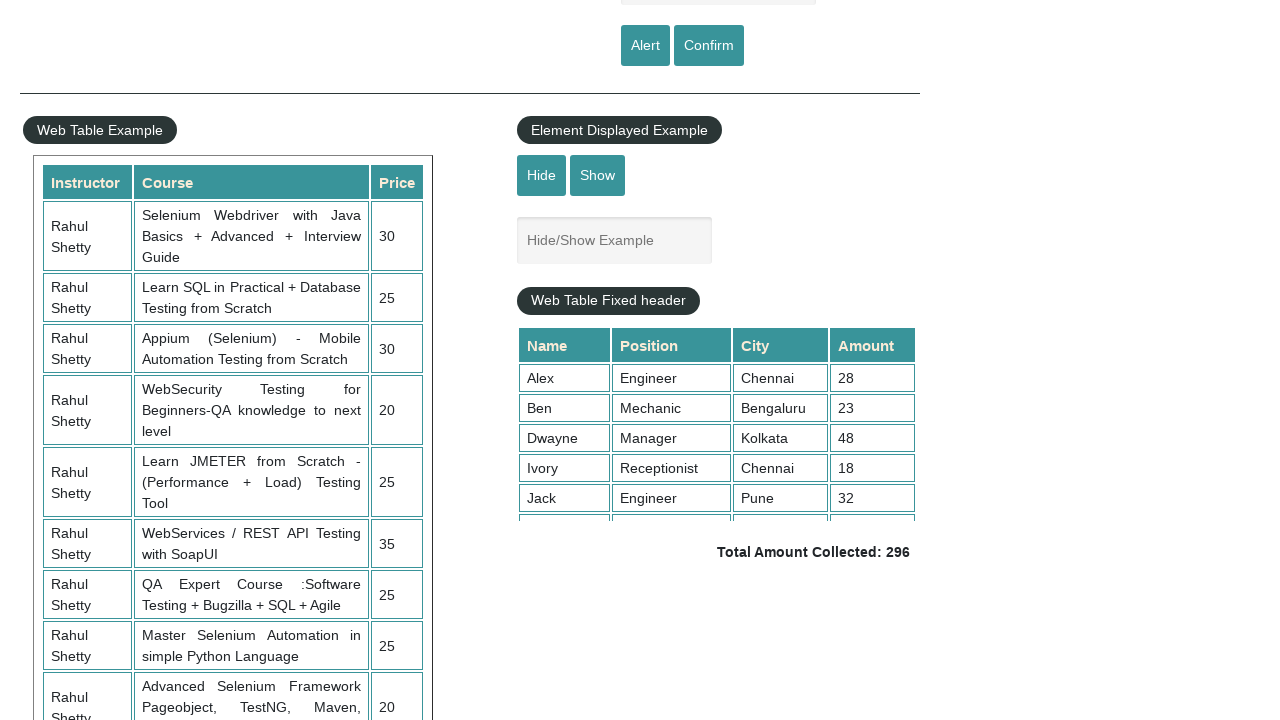